Tests calculator 5*5*5=125 using button clicks with chained operations

Starting URL: http://mhunterak.github.io/calc.html

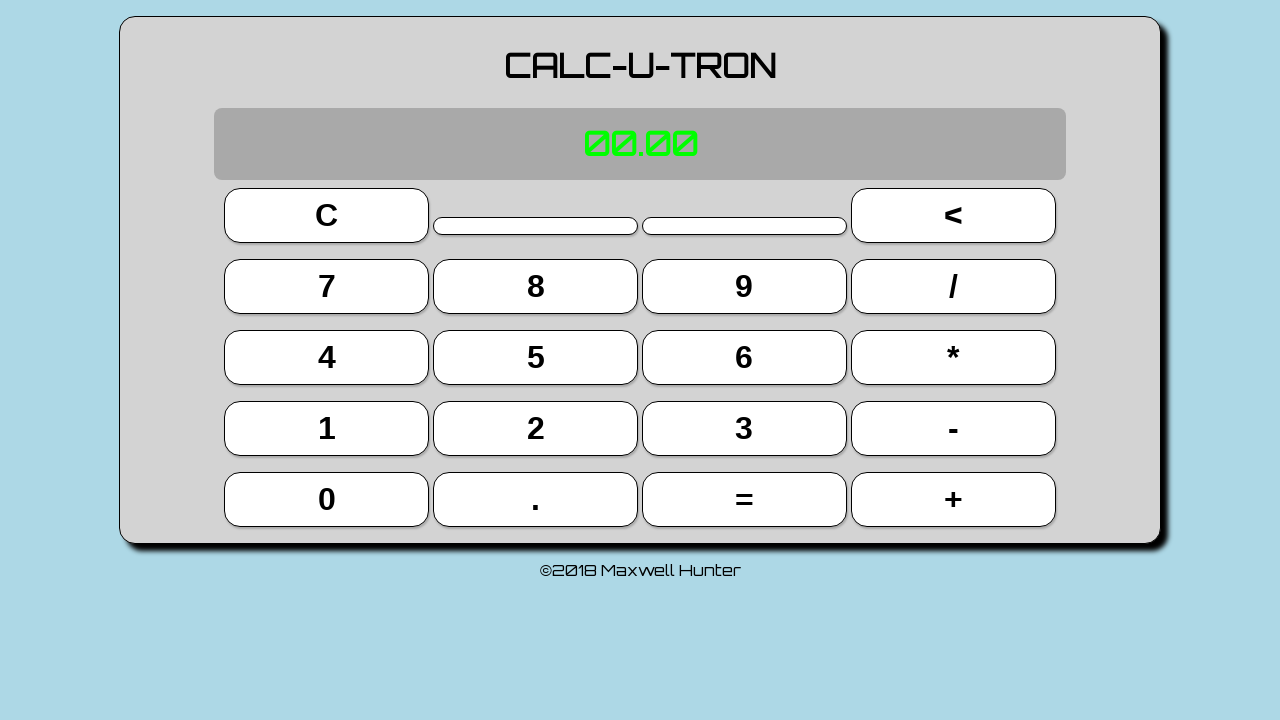

Located button 5 (nth index 9)
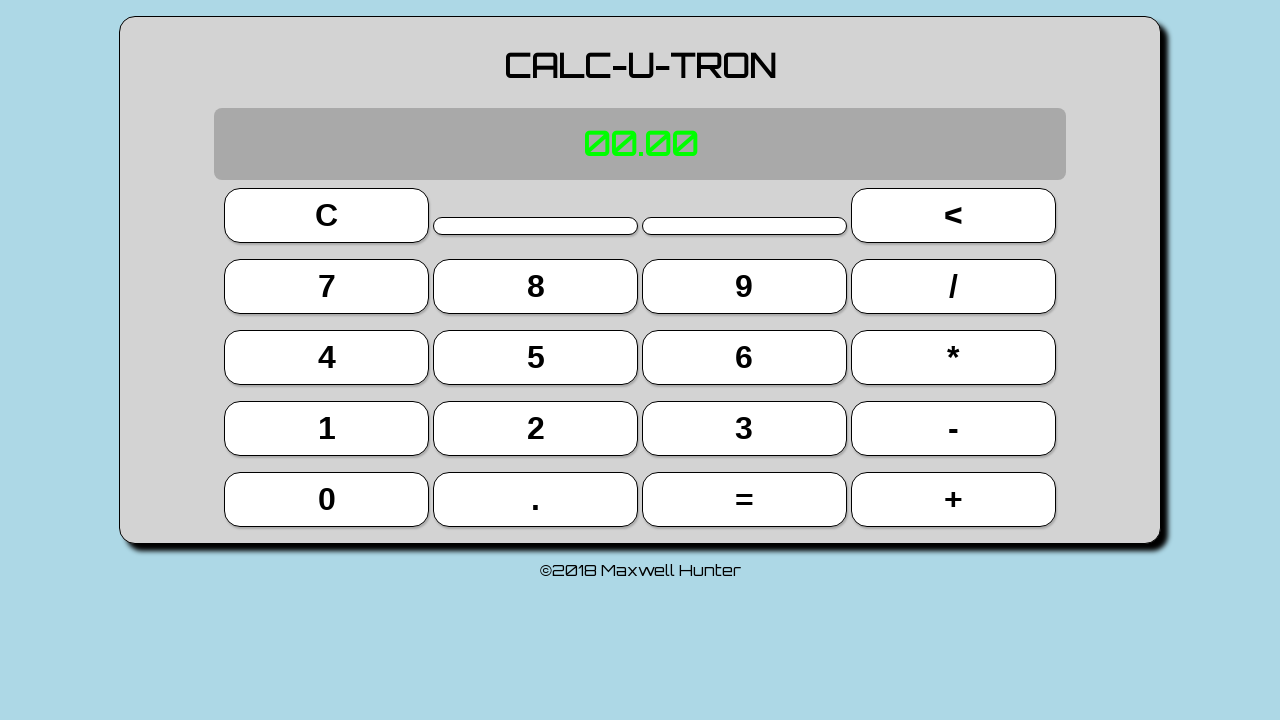

Located multiply button (nth index 11)
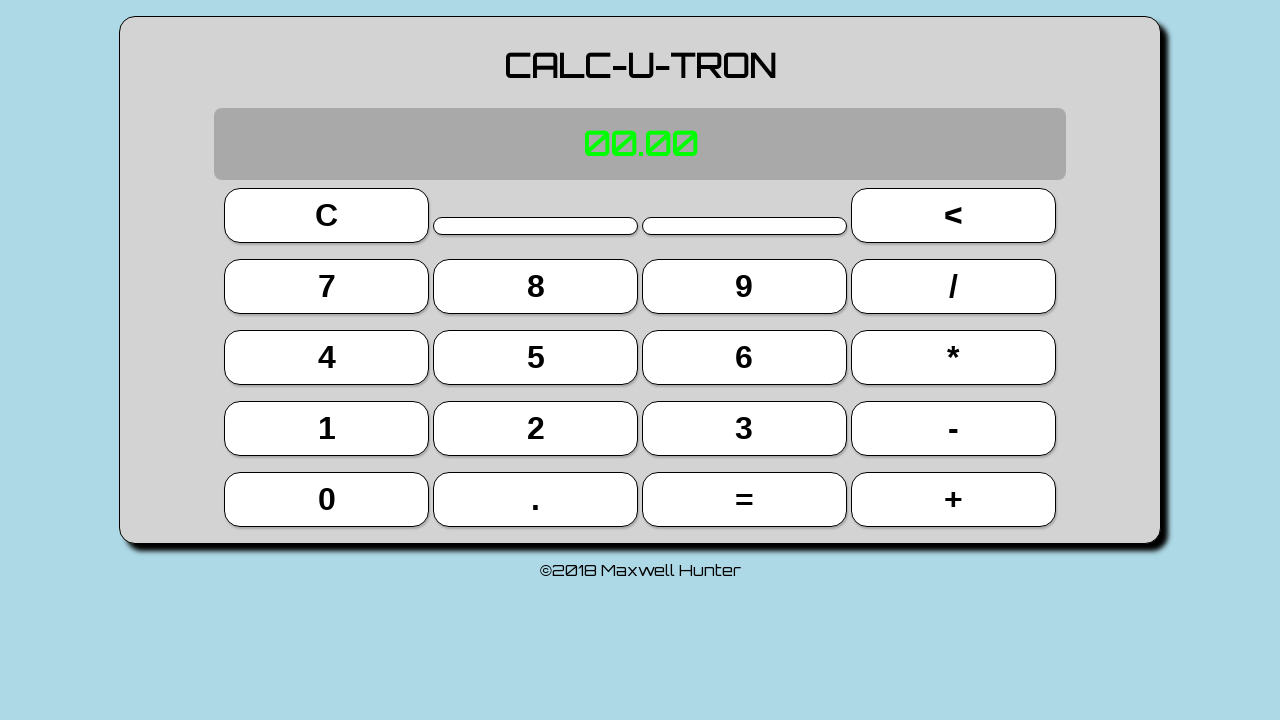

Located equals button (nth index 18)
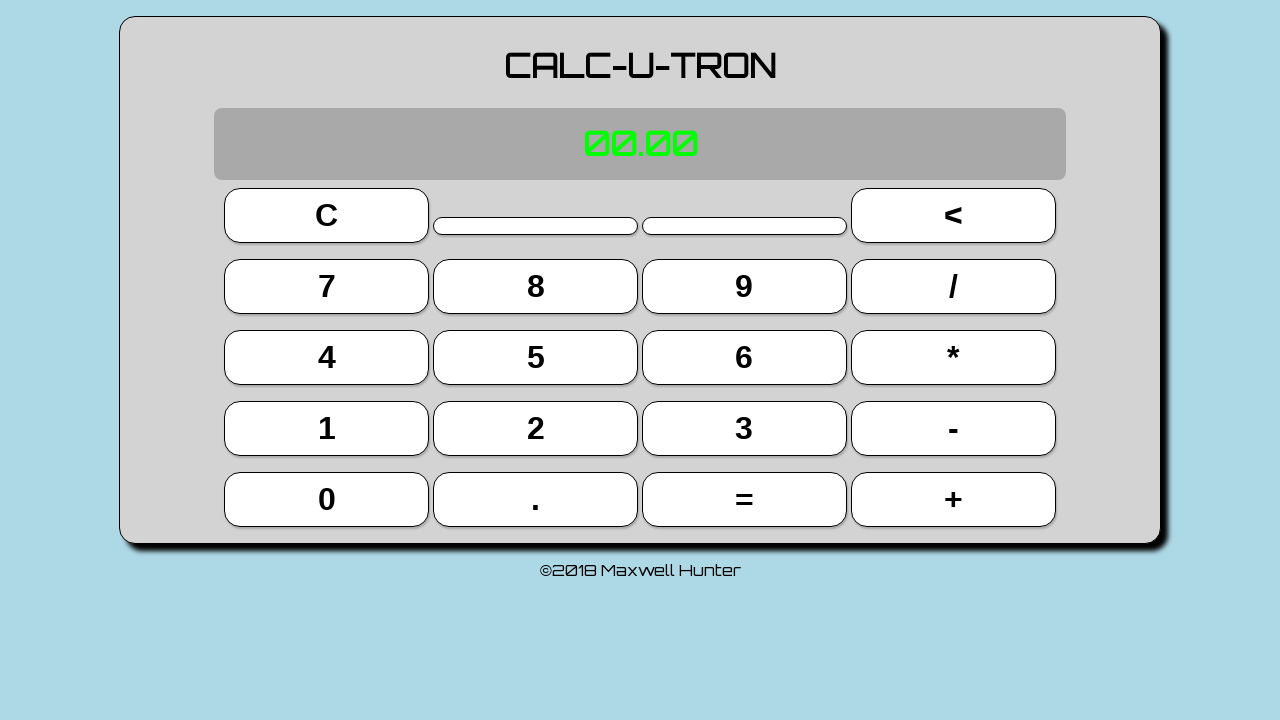

Clicked button 5 at (536, 357) on button >> nth=9
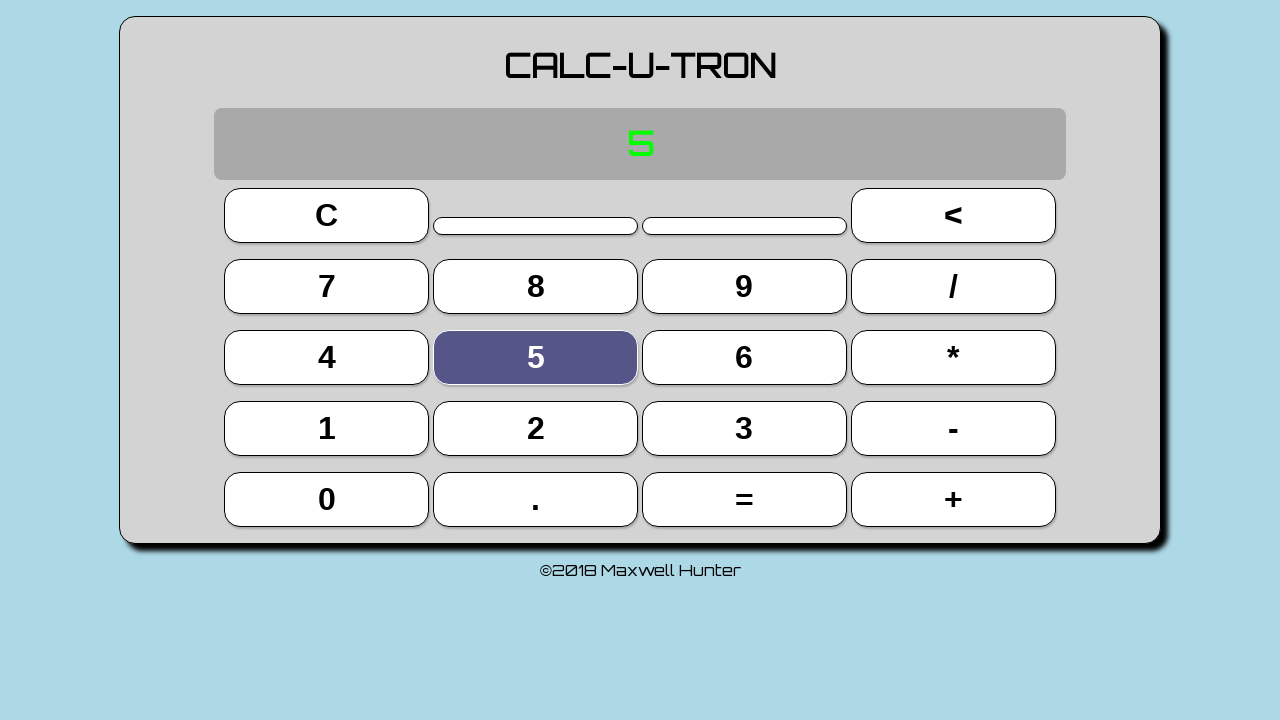

Clicked multiply button (iteration 1) at (953, 357) on button >> nth=11
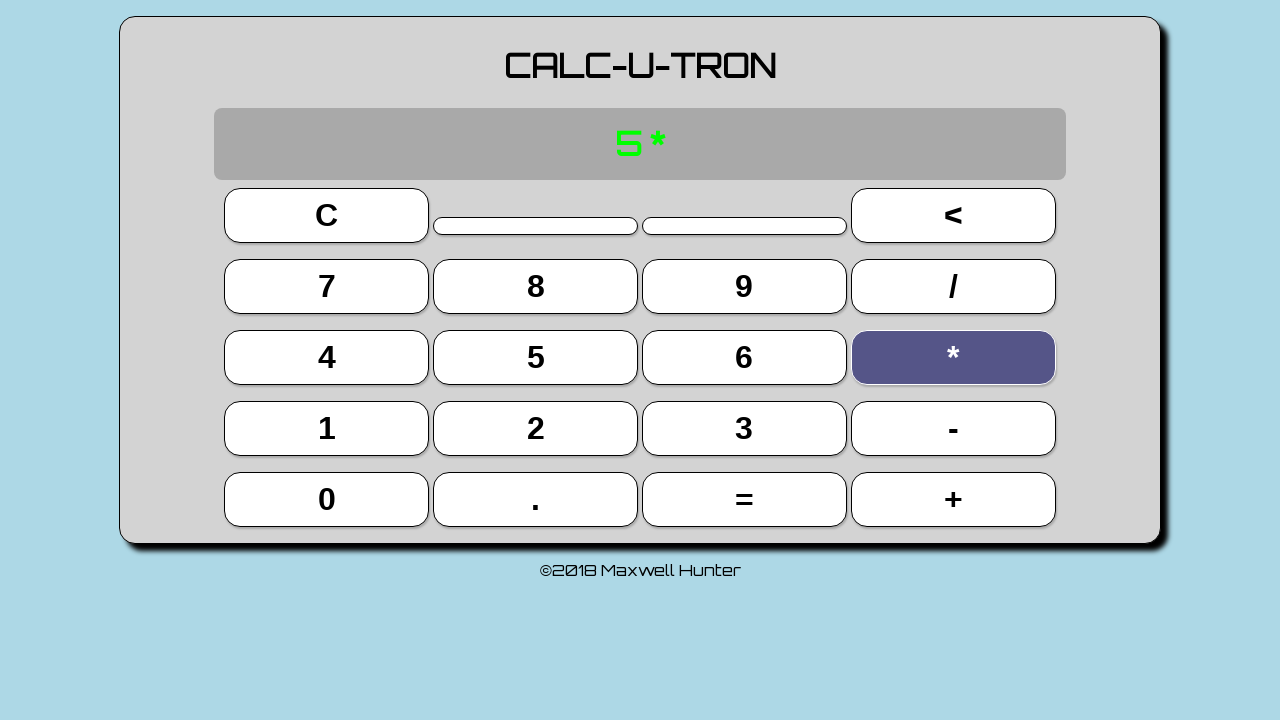

Clicked button 5 (iteration 1) at (536, 357) on button >> nth=9
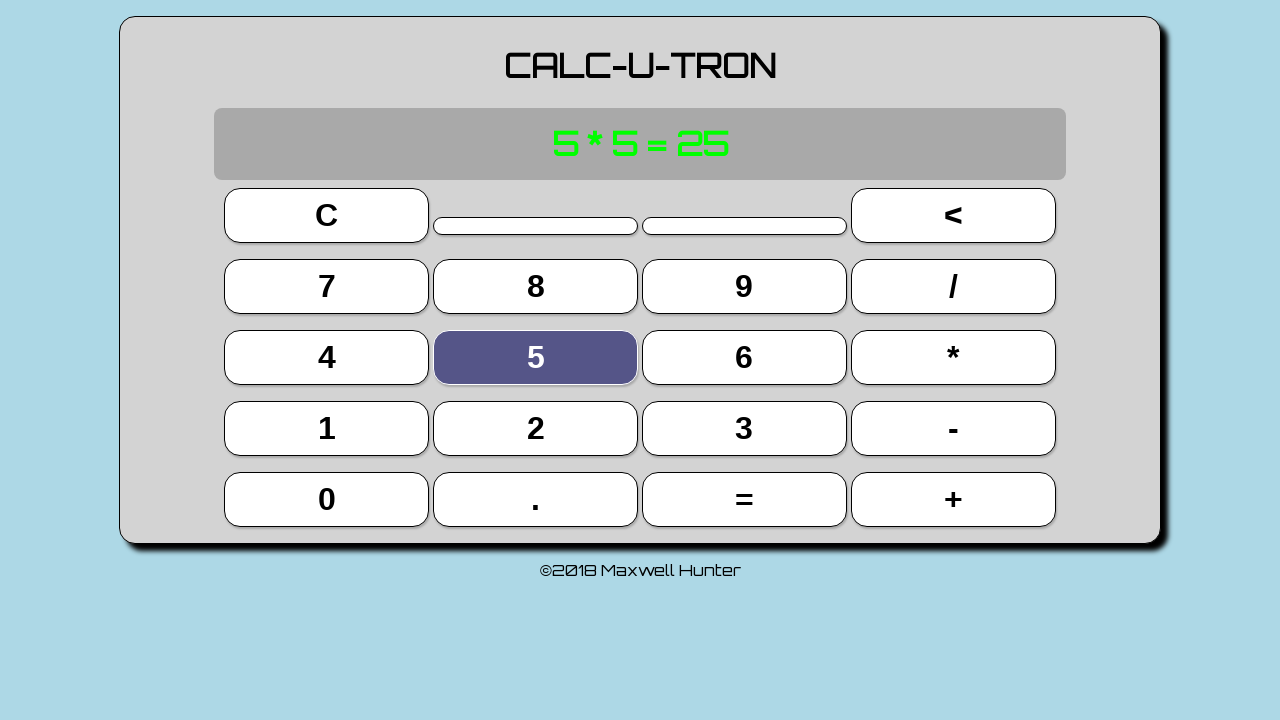

Clicked equals button (iteration 1) at (744, 499) on button >> nth=18
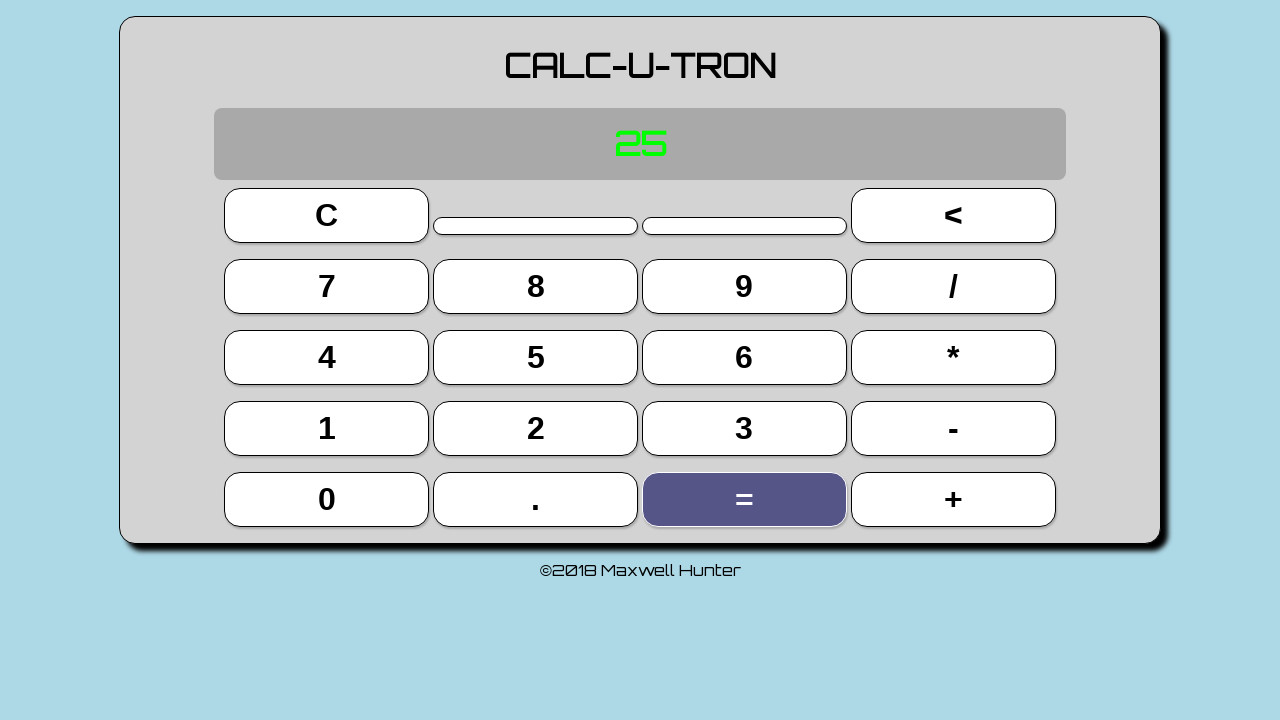

Clicked multiply button (iteration 2) at (953, 357) on button >> nth=11
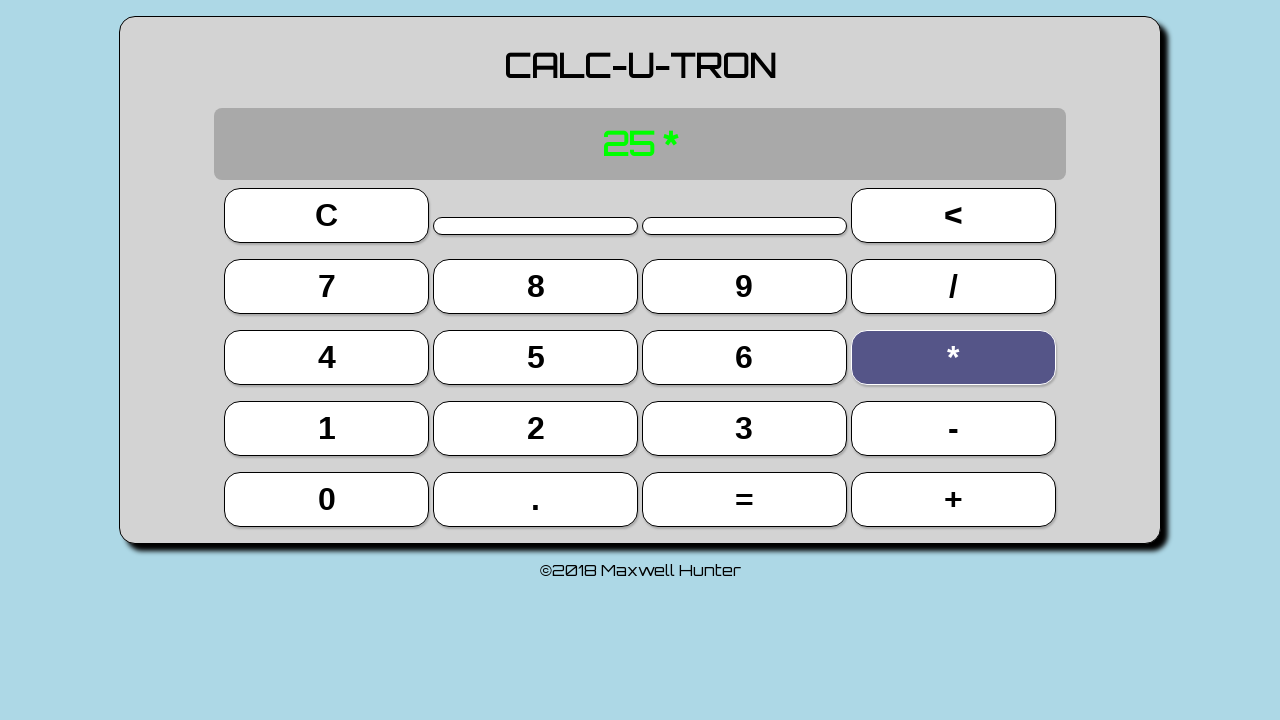

Clicked button 5 (iteration 2) at (536, 357) on button >> nth=9
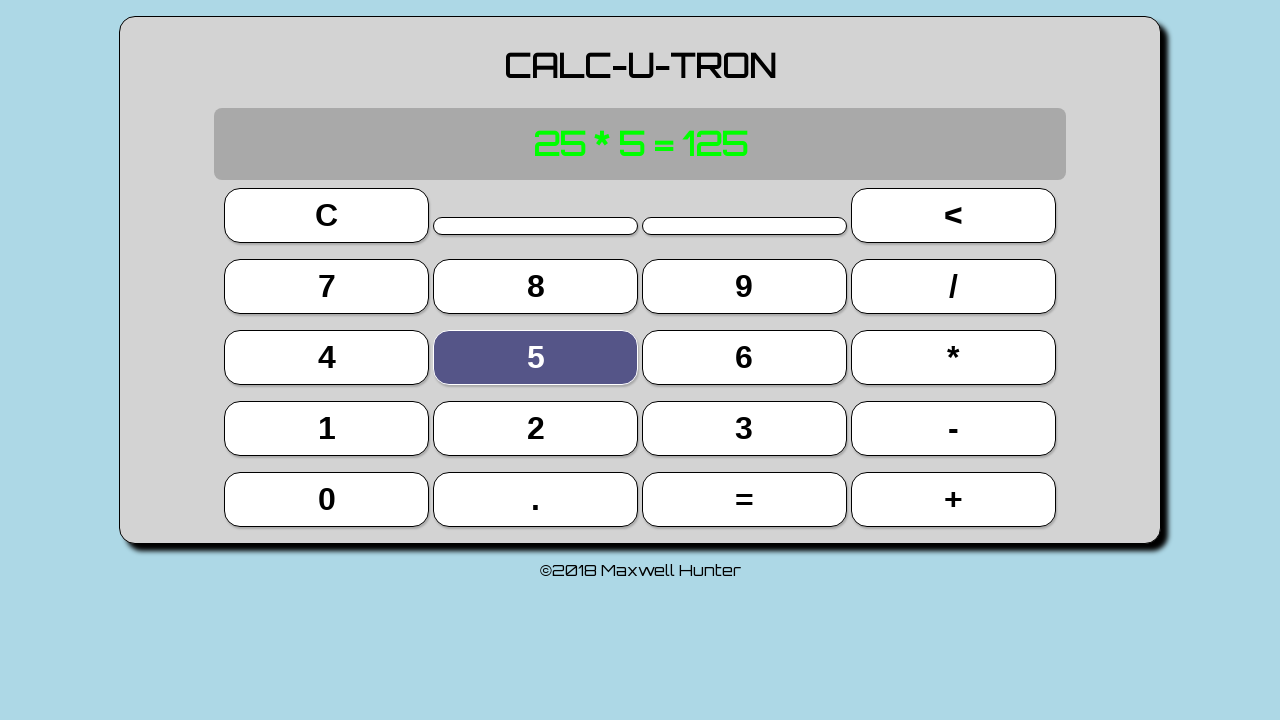

Clicked equals button (iteration 2) at (744, 499) on button >> nth=18
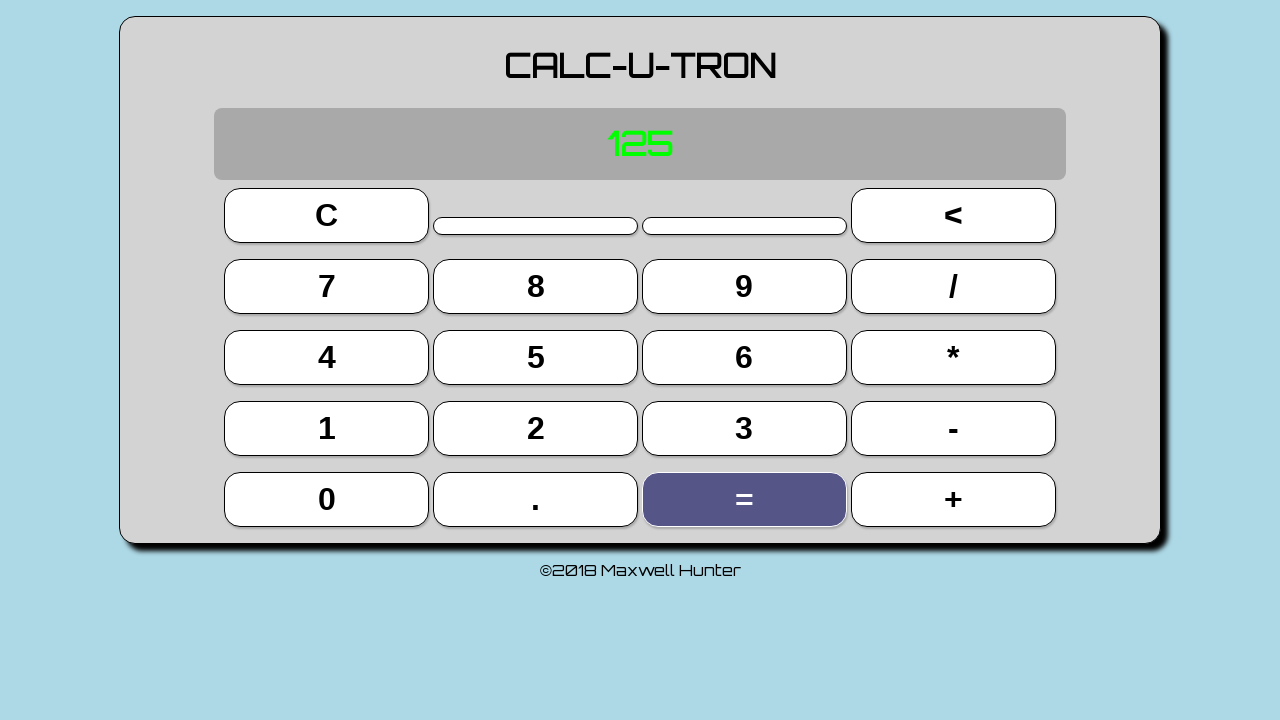

Located display element
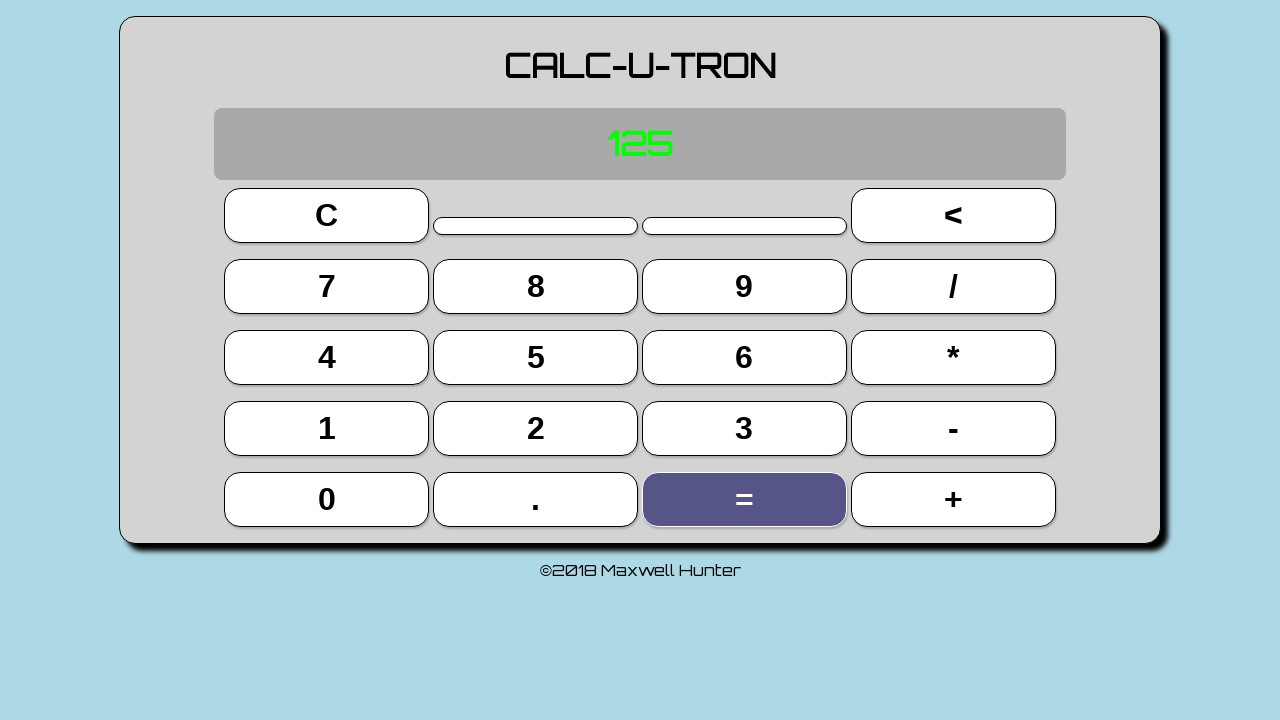

Verified calculator result equals 125
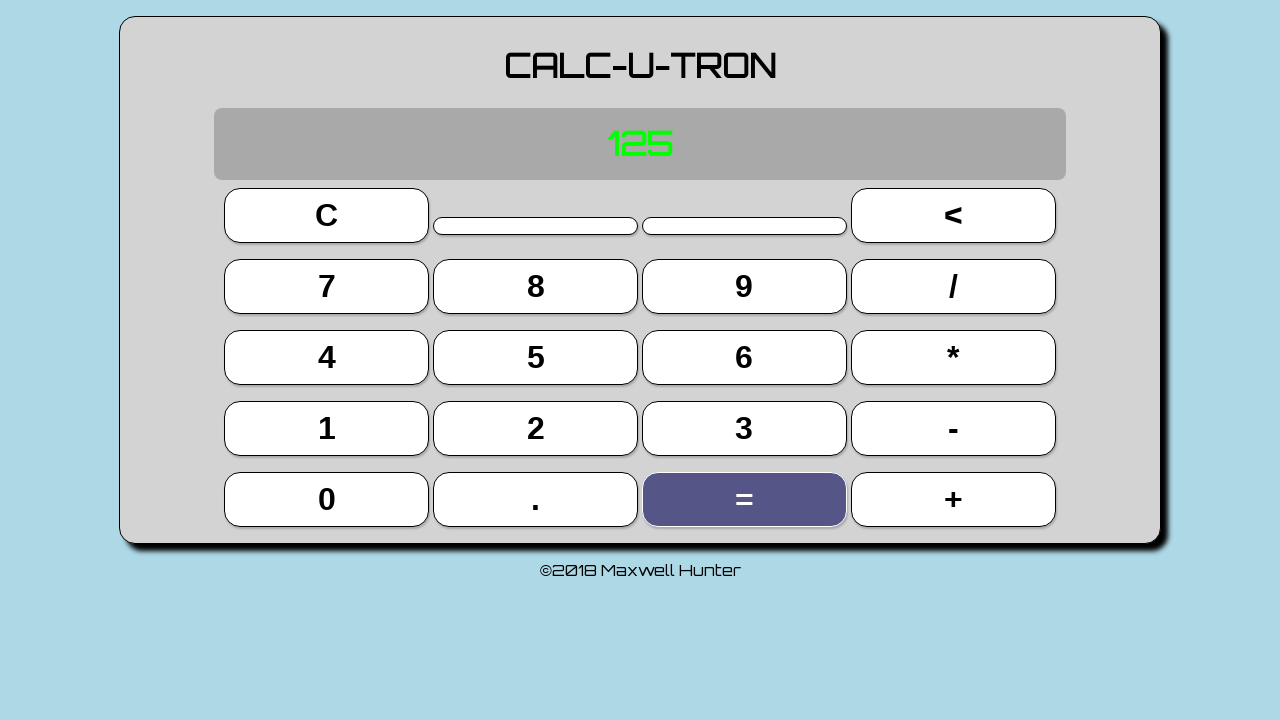

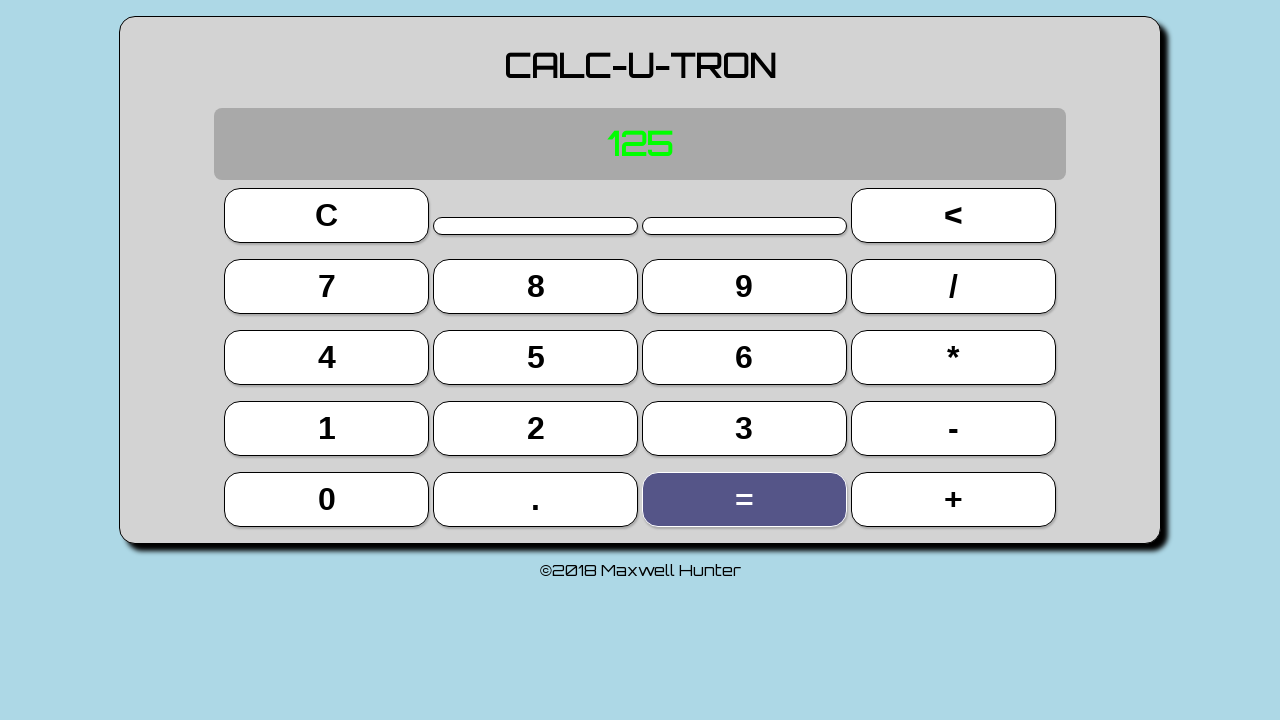